Tests element visibility by checking if various form elements are displayed and interacting with them when visible

Starting URL: https://automationfc.github.io/basic-form/index.html

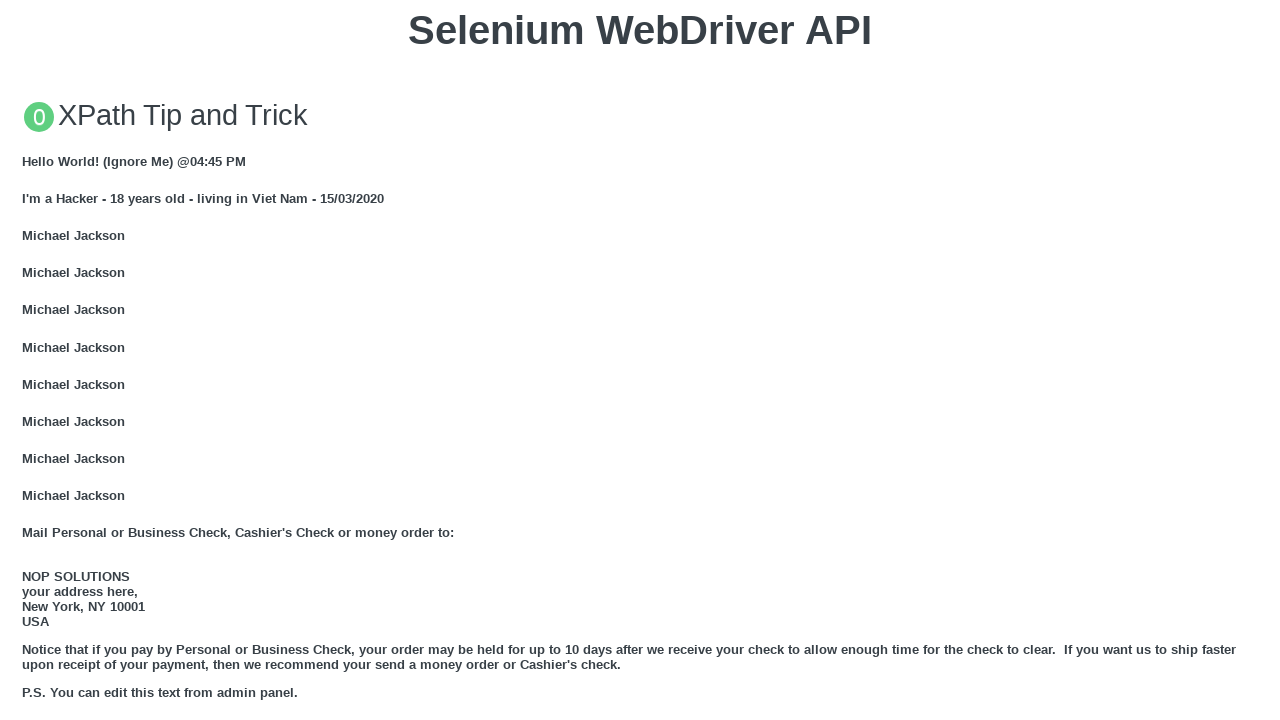

Email input field is visible
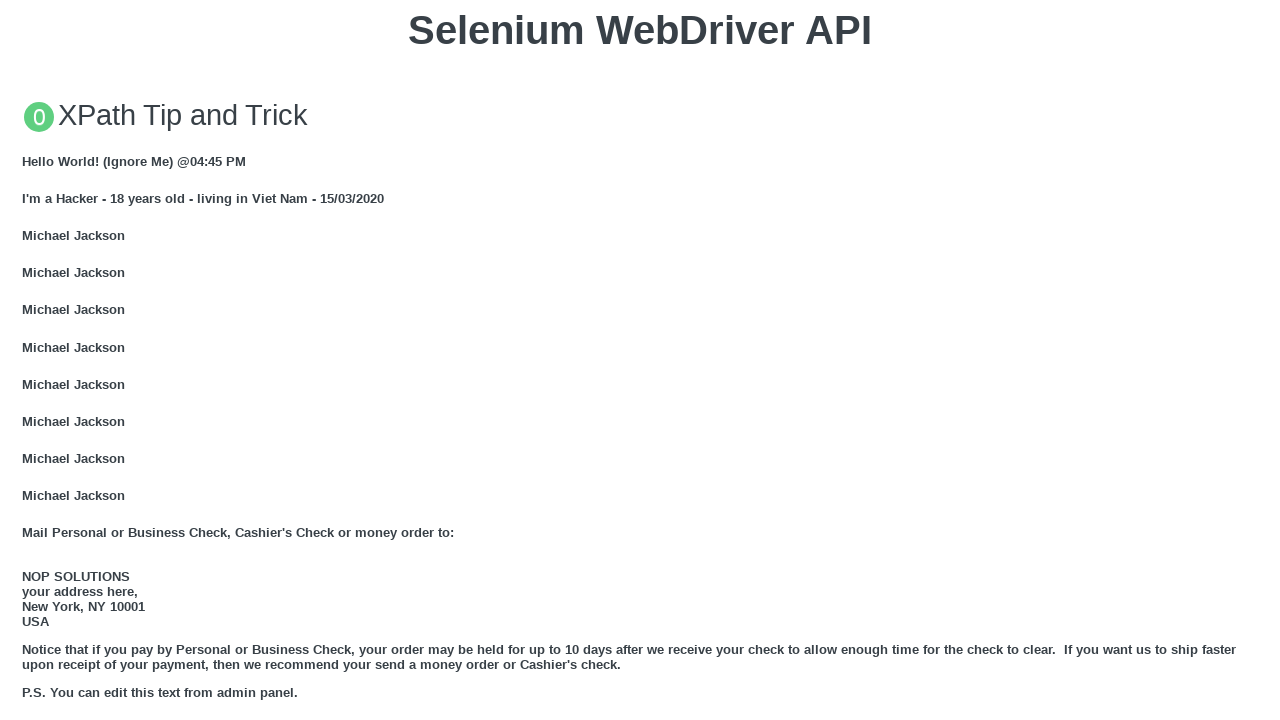

Filled email field with 'Automation Testing' on input[id='mail']
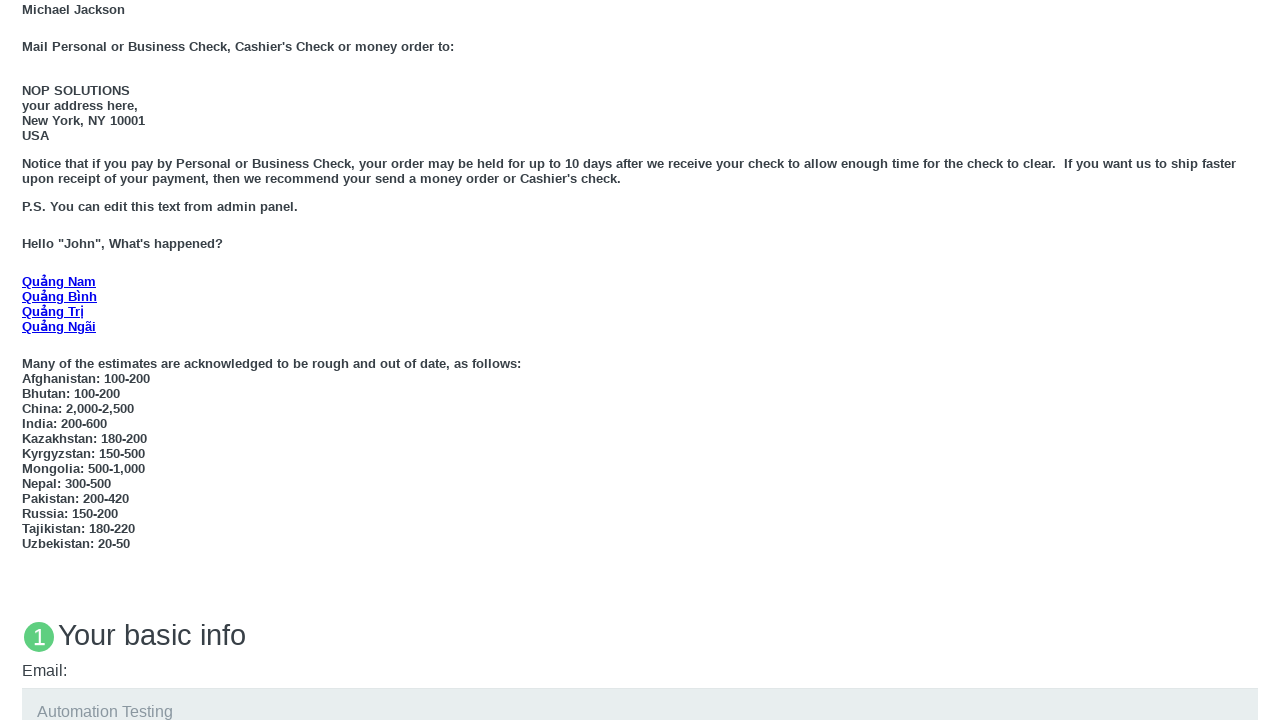

Education textarea field is visible
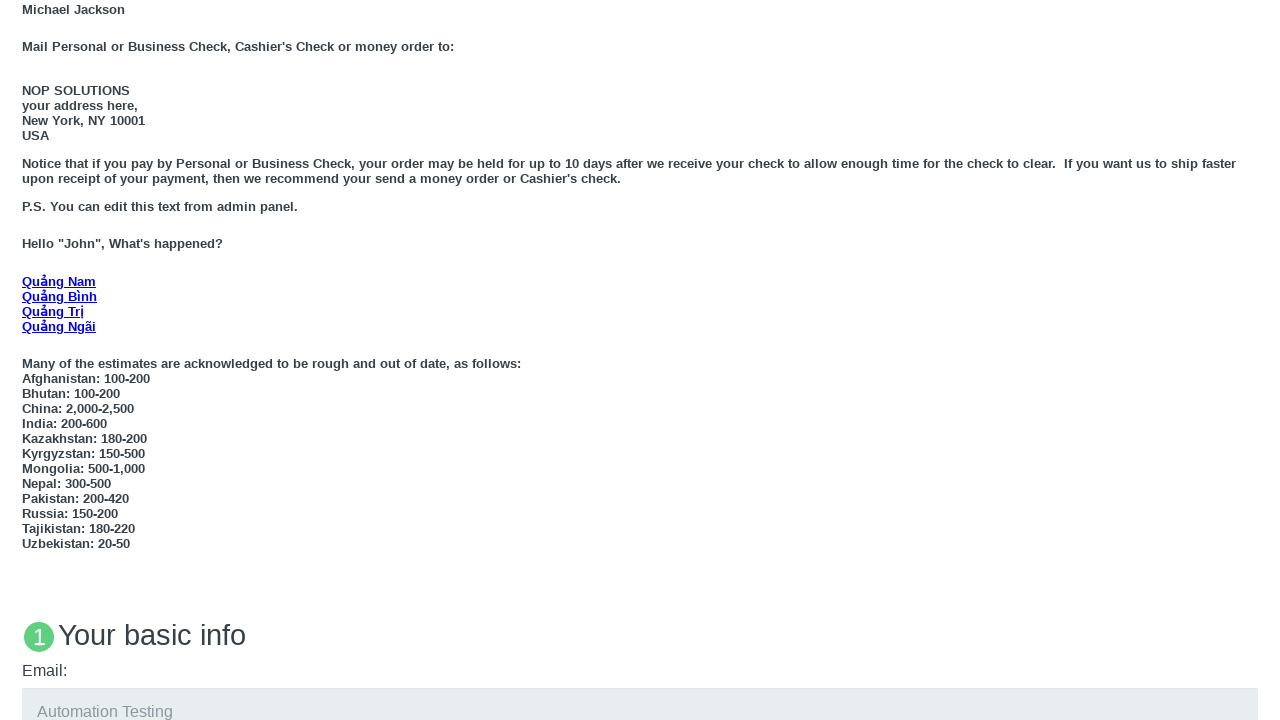

Filled education textarea with 'Automation Testing' on textarea[id='edu']
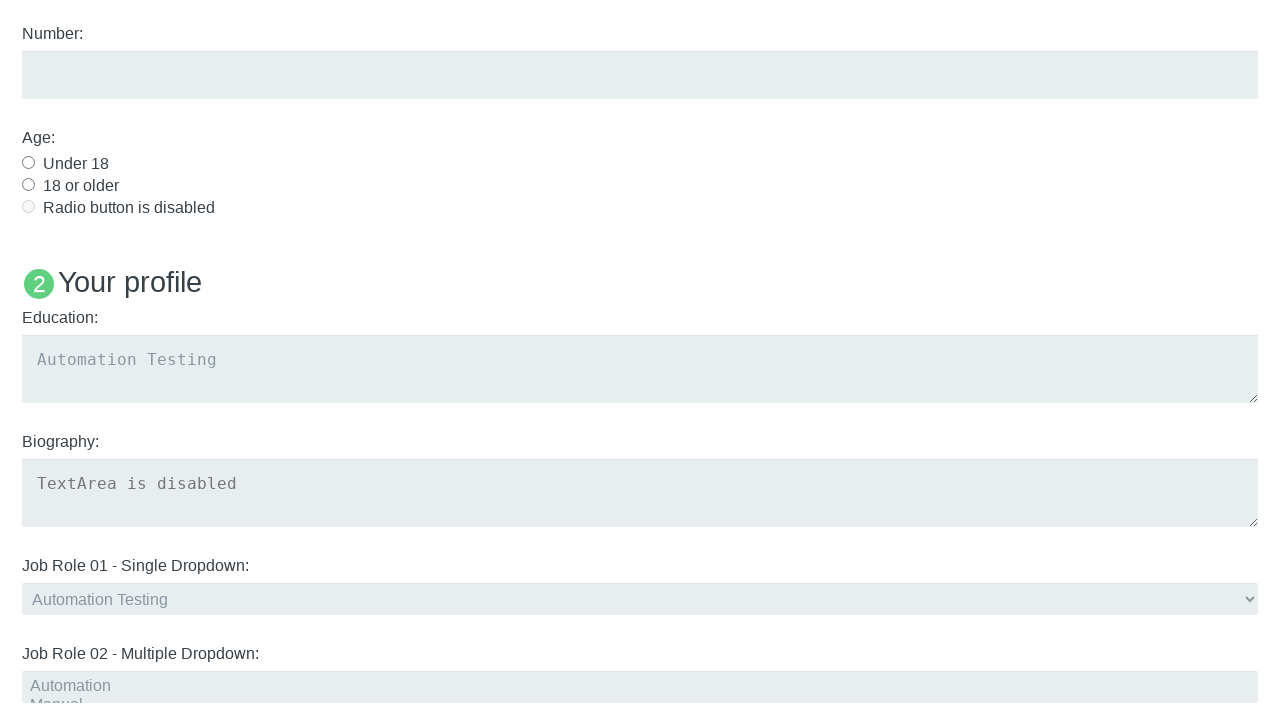

Age radio button (Under 18) is visible
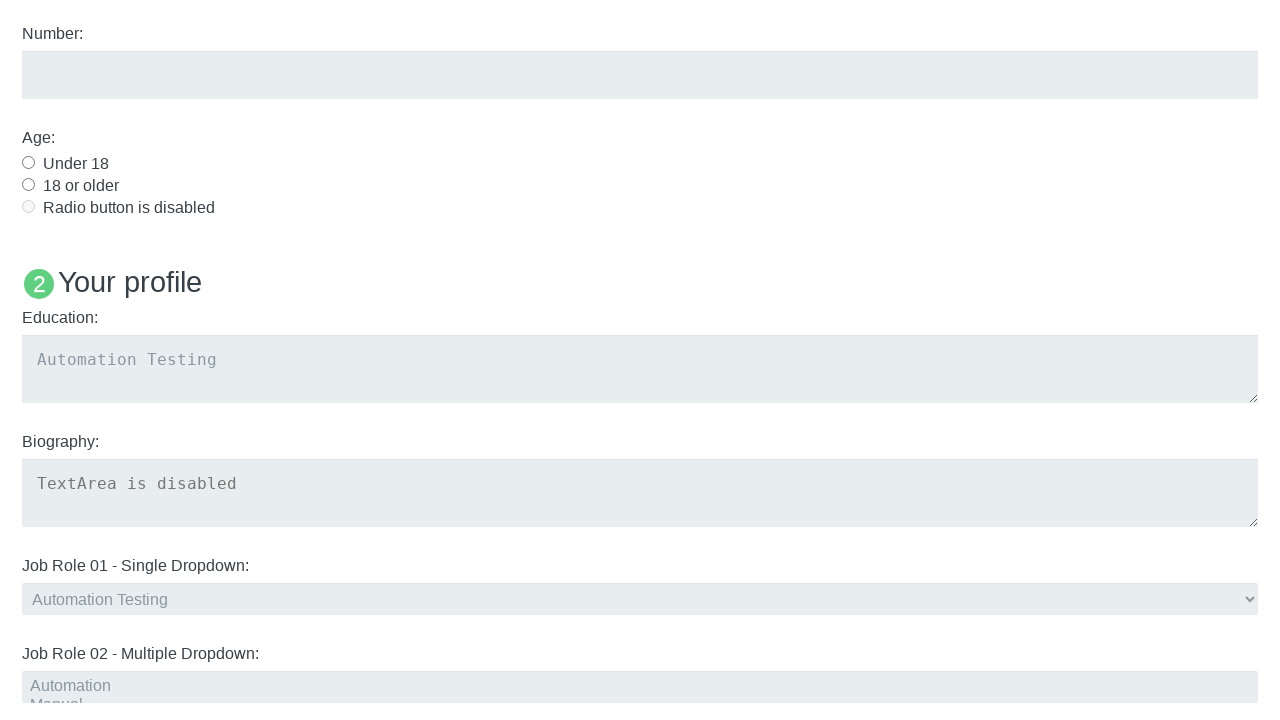

Clicked the Under 18 age radio button at (28, 162) on input#under_18
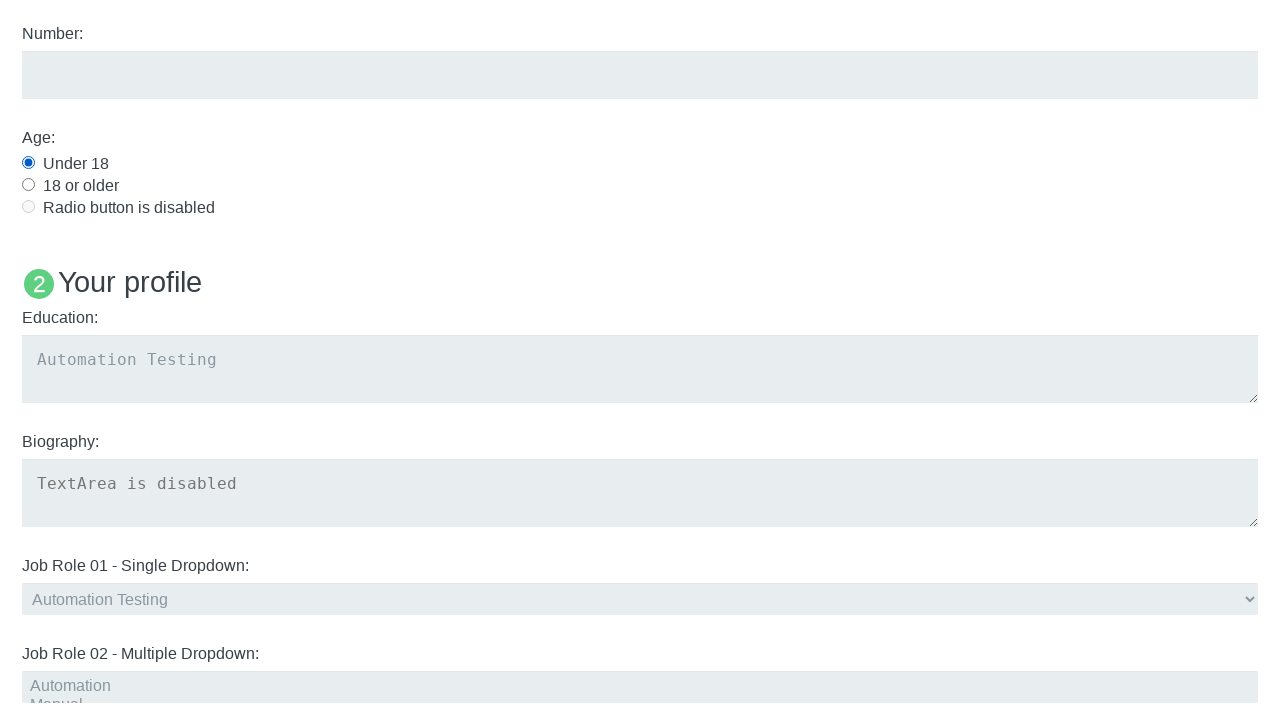

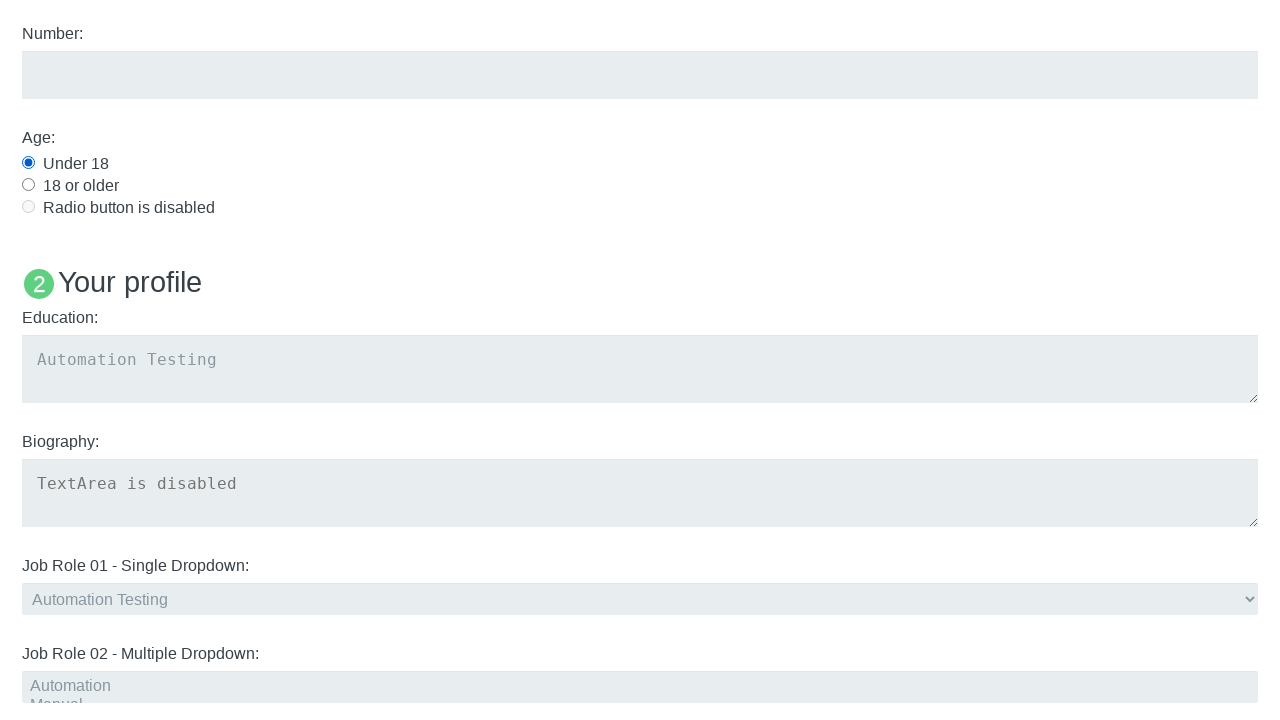